Tests right-click context menu functionality by right-clicking on an element and selecting the Copy option from the context menu

Starting URL: http://swisnl.github.io/jQuery-contextMenu/demo.html

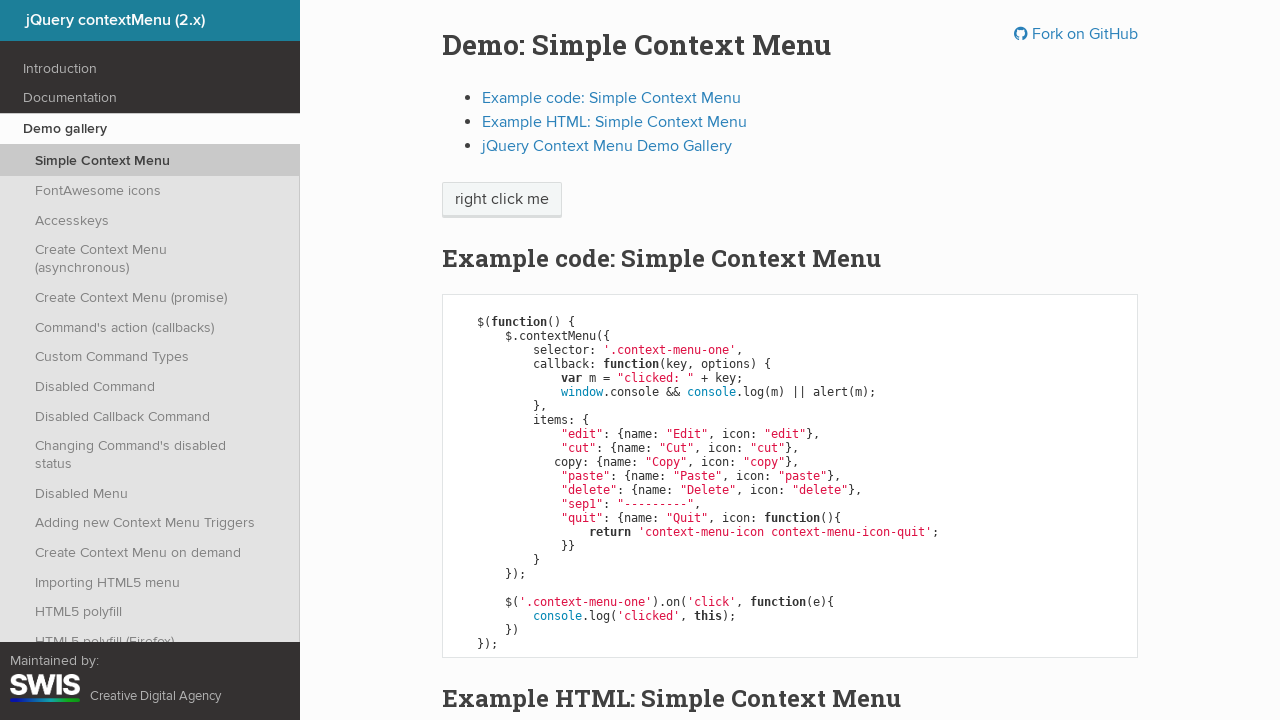

Located element 'right click me' on the page
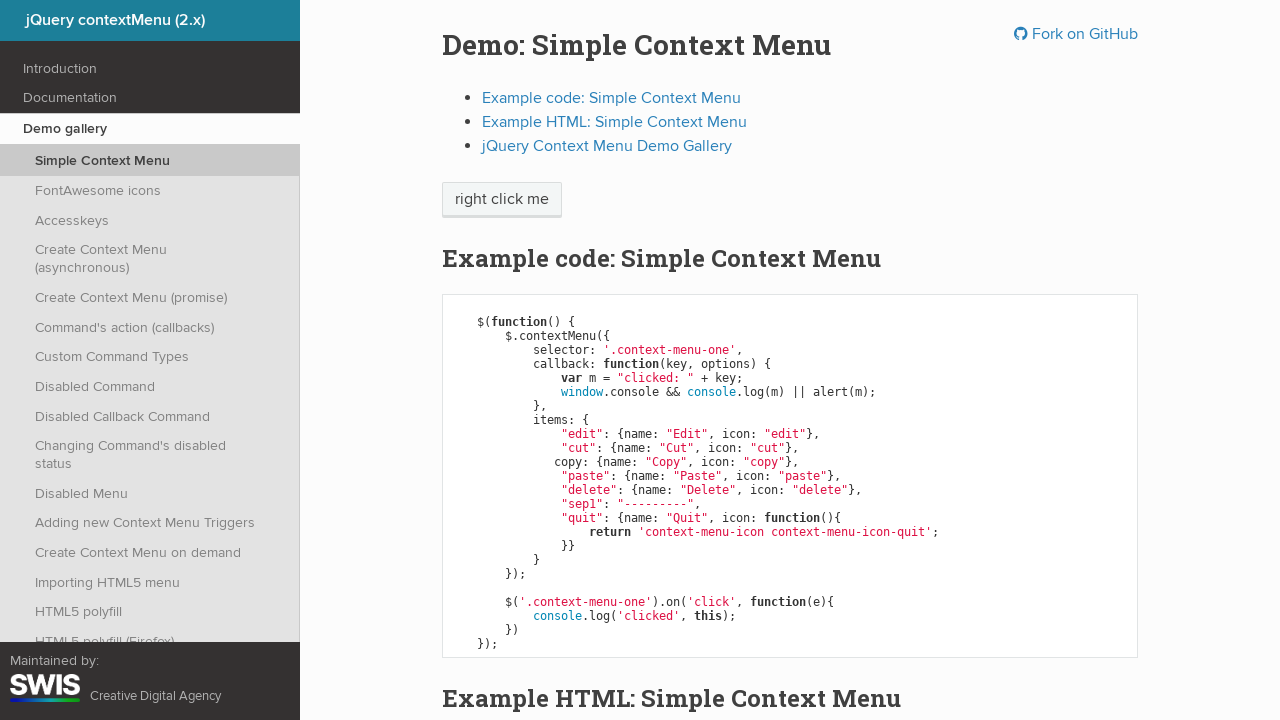

Right-clicked on 'right click me' element to open context menu at (502, 200) on xpath=//span[text()='right click me']
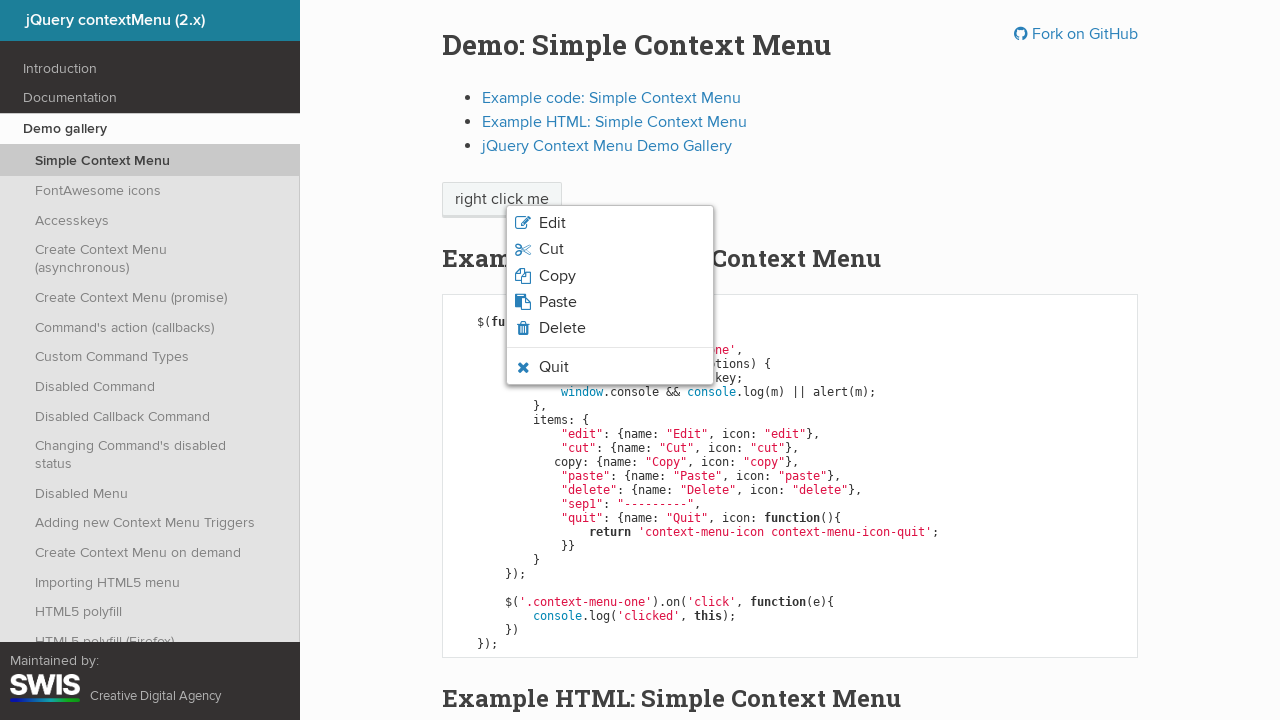

Clicked Copy option from the context menu at (610, 276) on css=ul.context-menu-list > li:not(.context-menu-separator) >> internal:has-text=
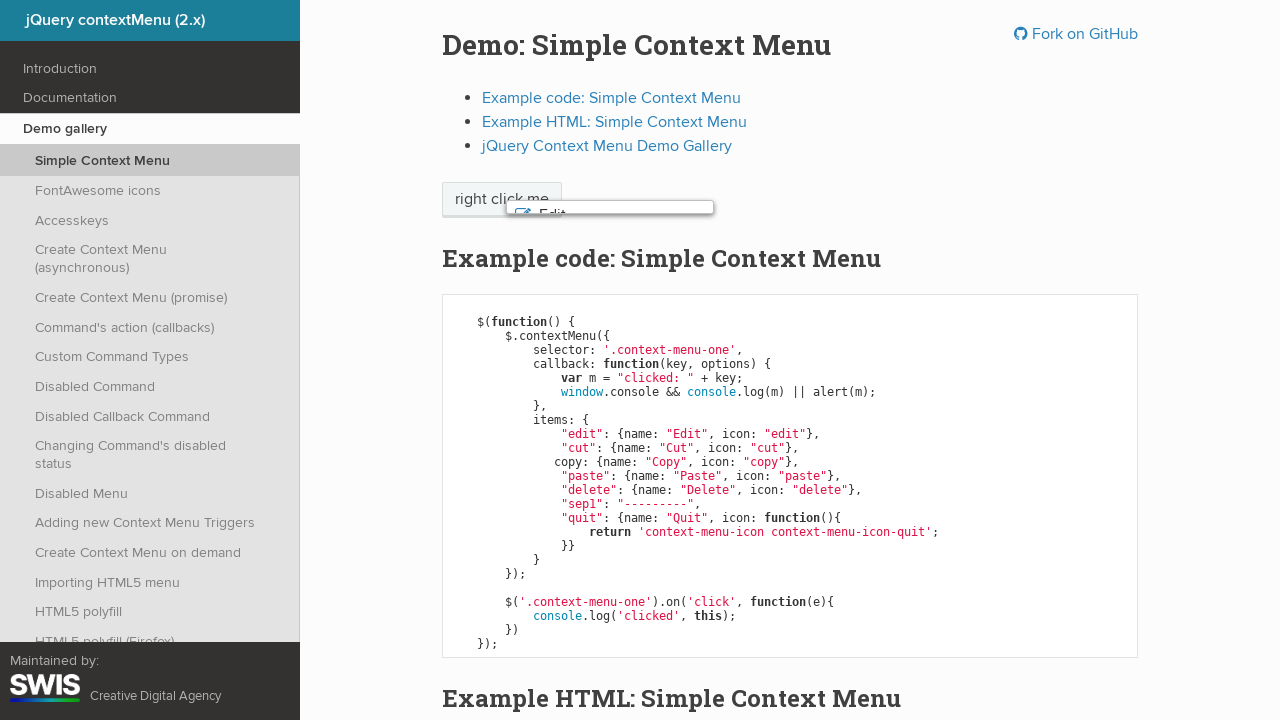

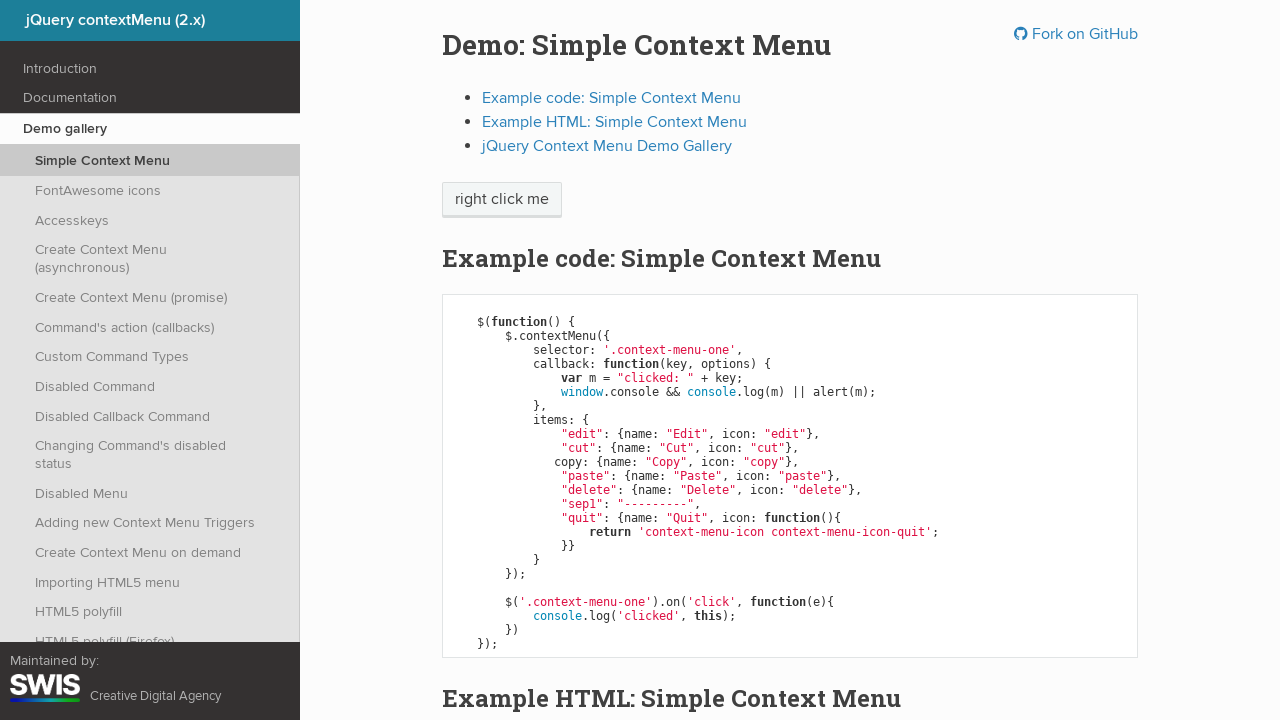